Tests multiple window handling by opening separate windows and switching between parent and child windows

Starting URL: https://demo.automationtesting.in/Windows.html

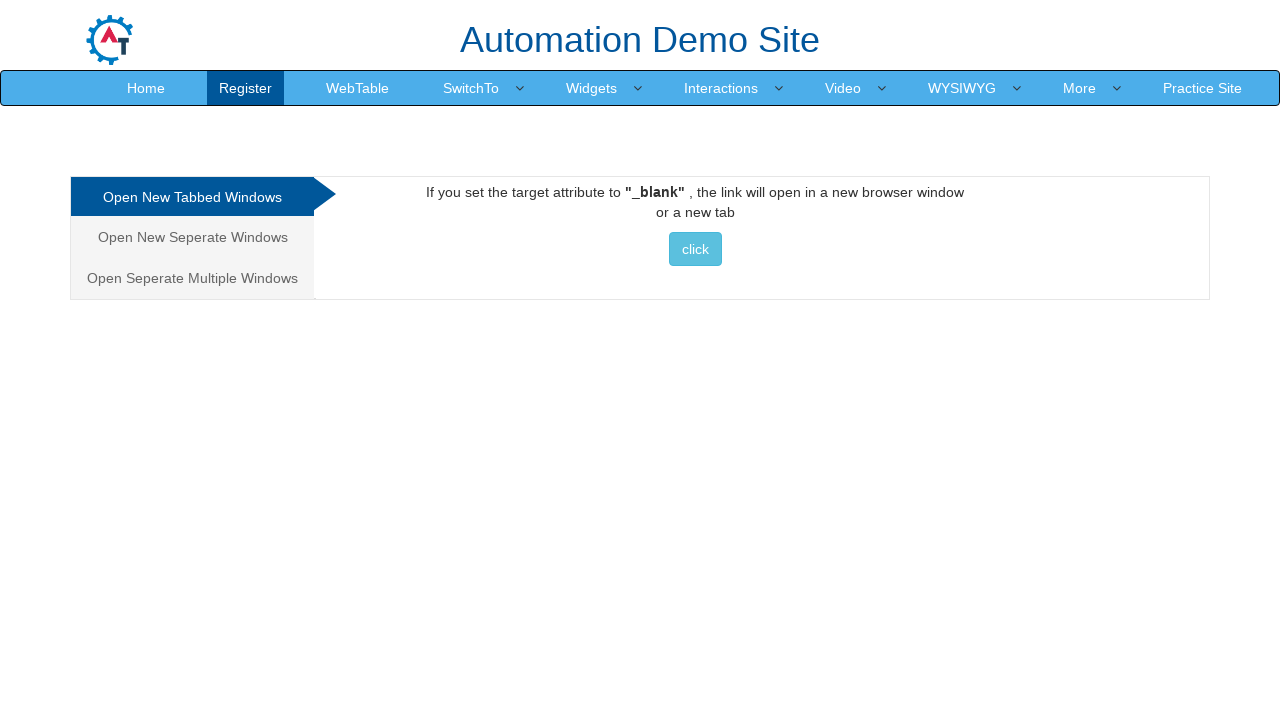

Clicked 'Open Seperate Multiple Windows' tab at (192, 278) on xpath=//a[normalize-space()='Open Seperate Multiple Windows']
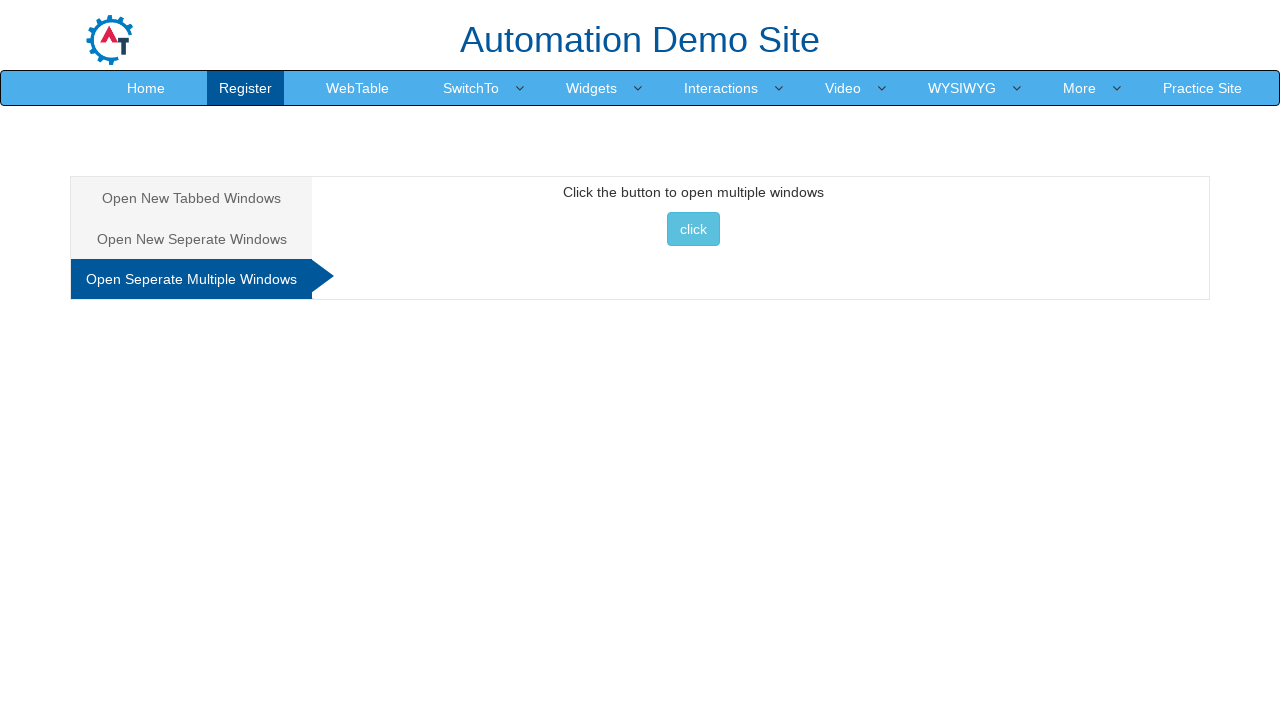

Clicked button to open multiple windows at (693, 229) on xpath=//button[@onclick='multiwindow()']
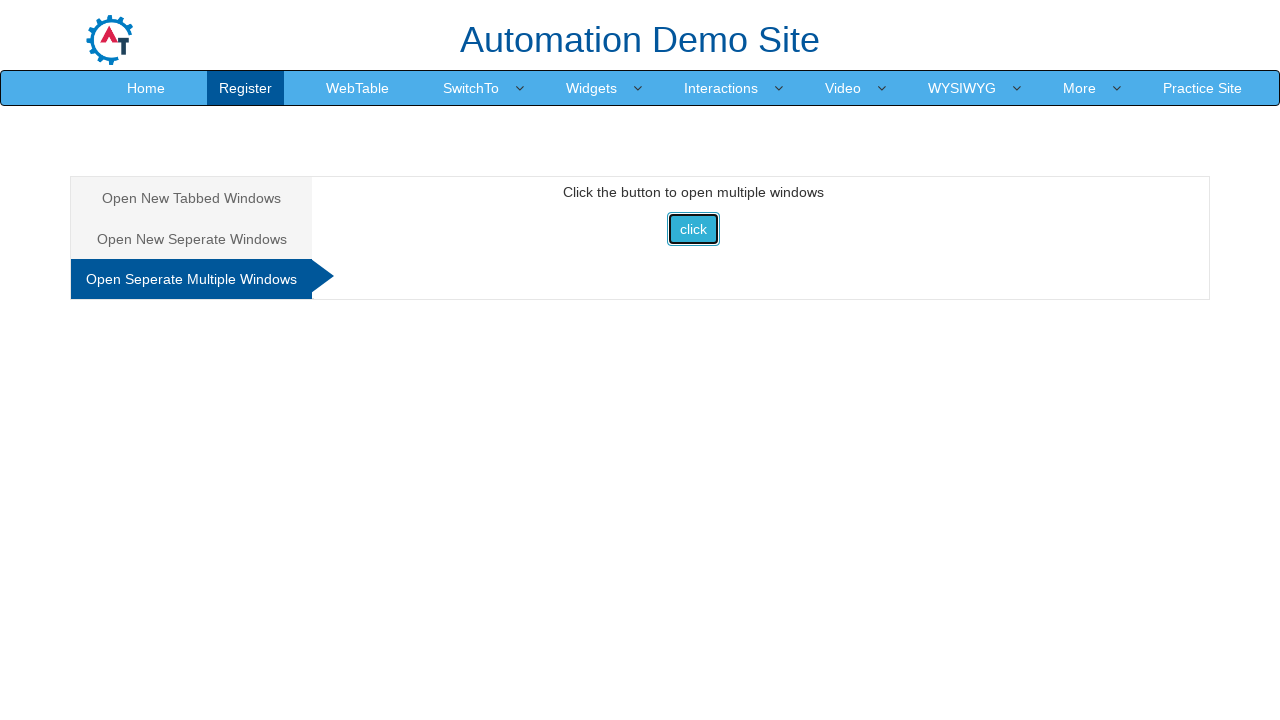

Retrieved all open window contexts
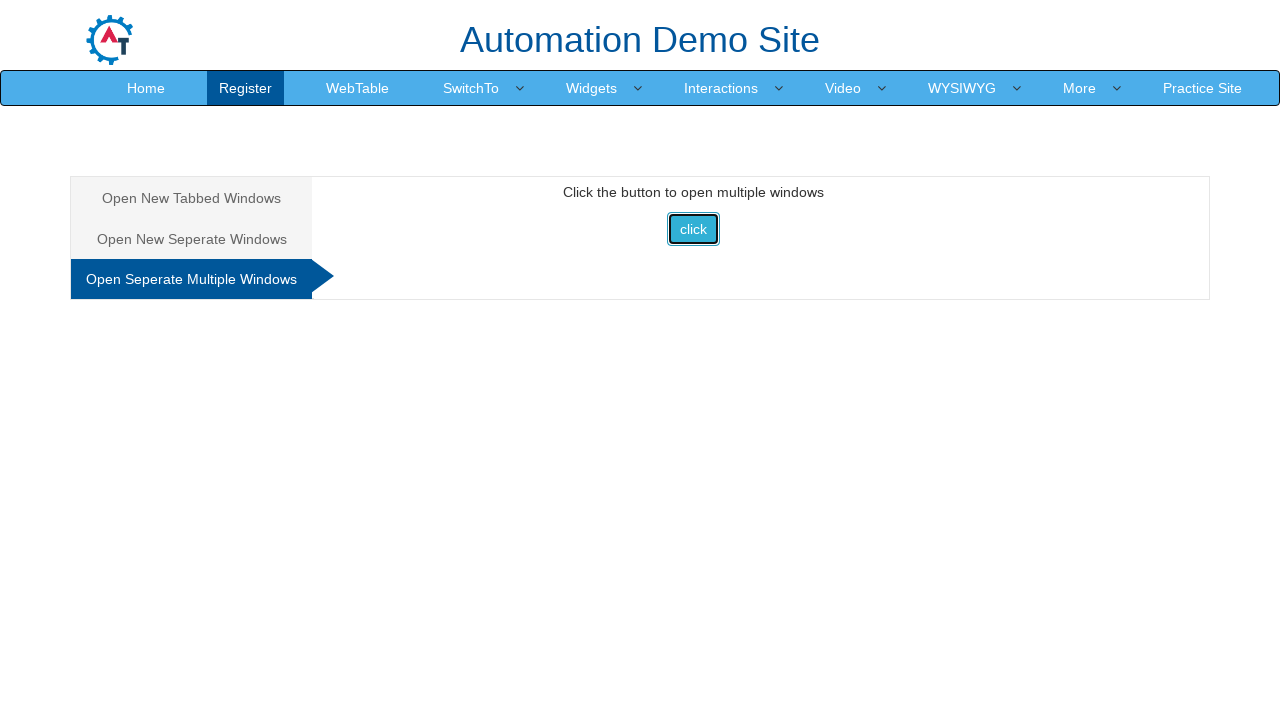

Switched to first child window with title: Selenium
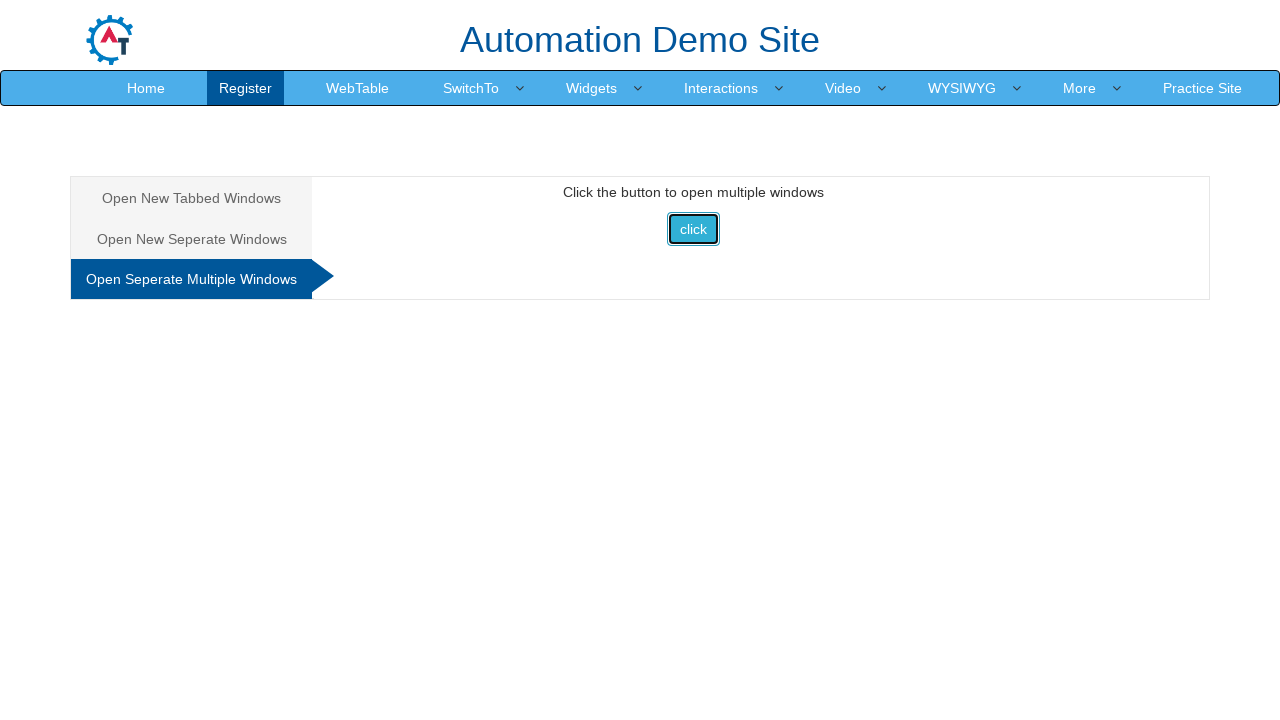

Switched back to parent window with title: Frames & windows
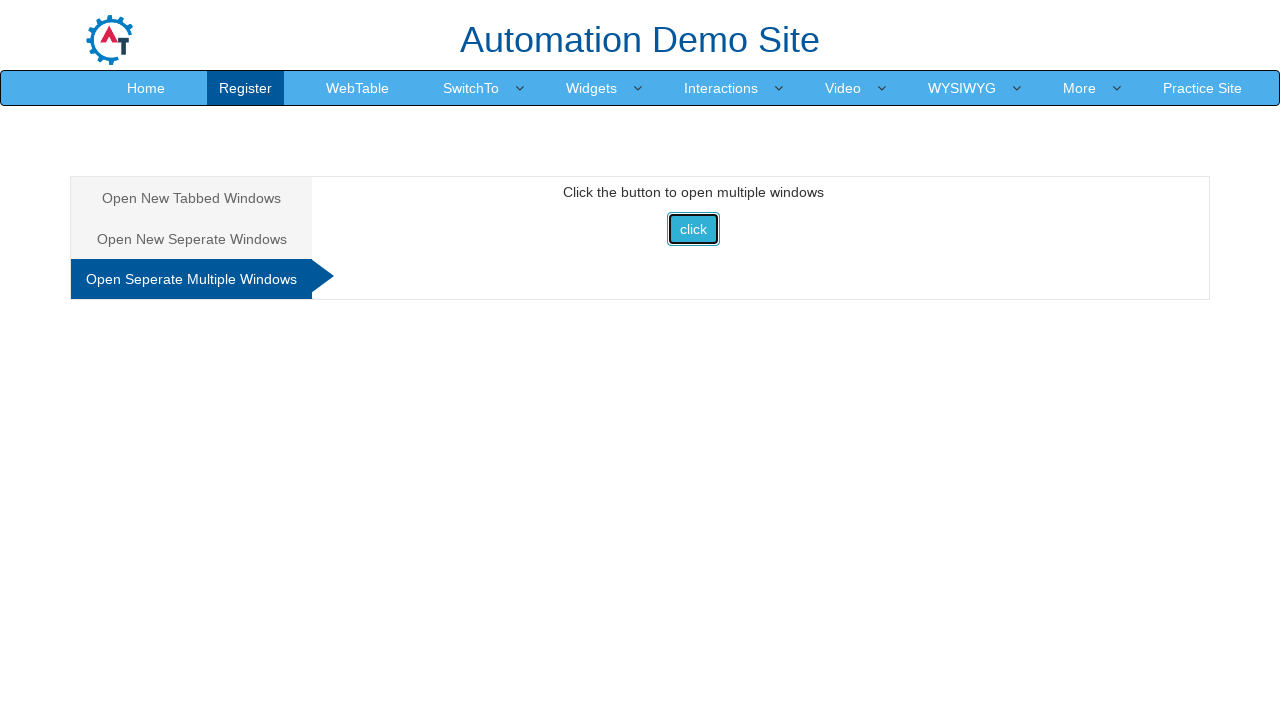

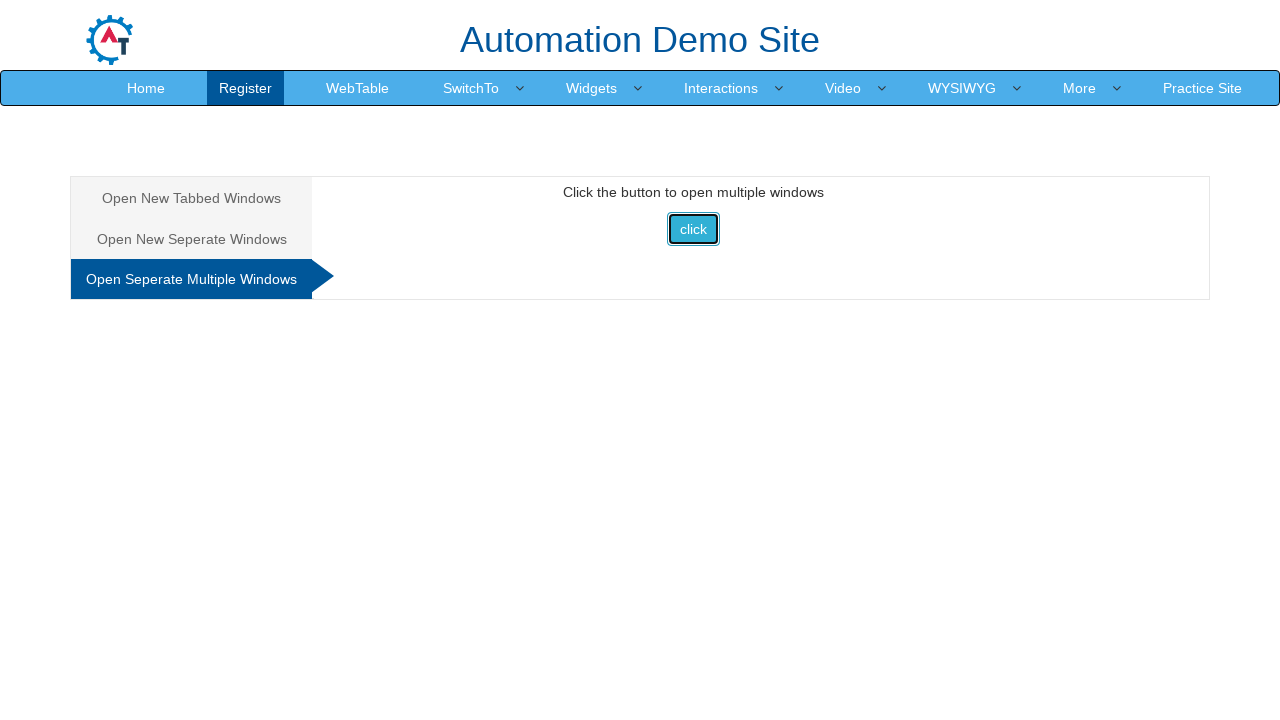